Tests navigation to the WebdriverIO element documentation page by clicking through the API navigation menu and verifying the page title displays "The Element Object"

Starting URL: https://webdriver.io/

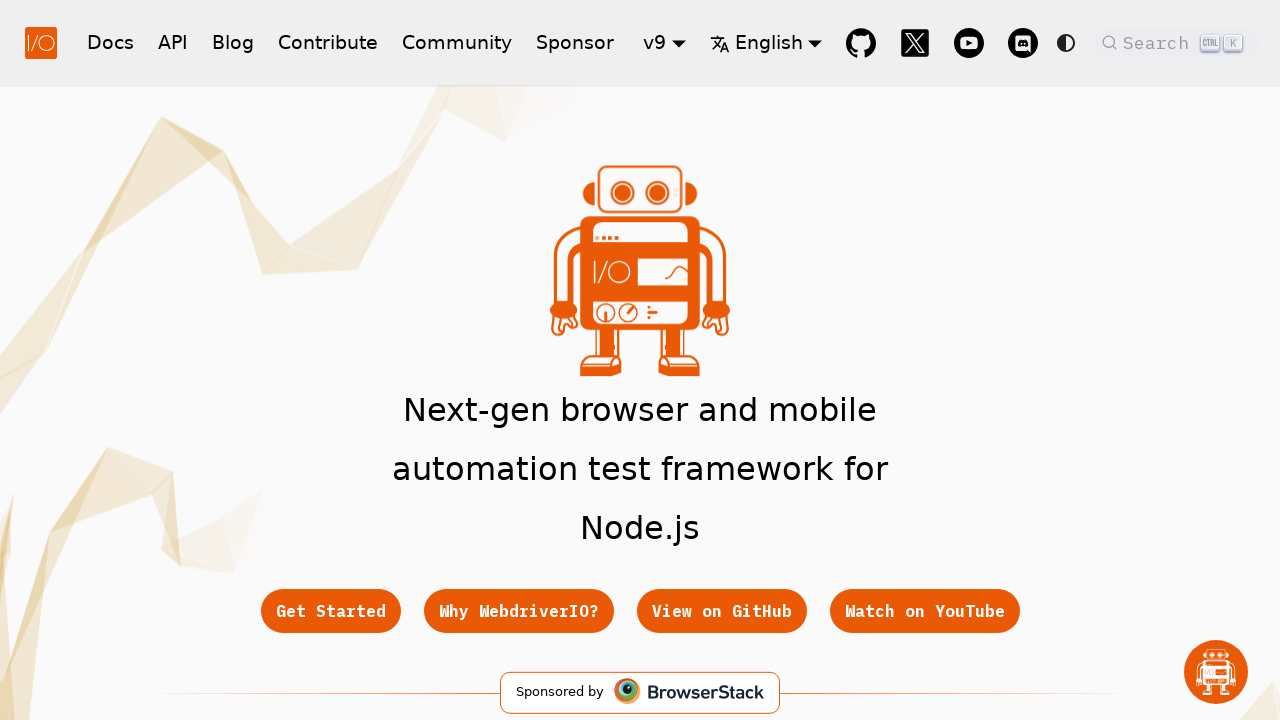

Clicked on API link in navbar at (173, 42) on xpath=//a[contains(@class,"navbar__link") and @href="/docs/api"]
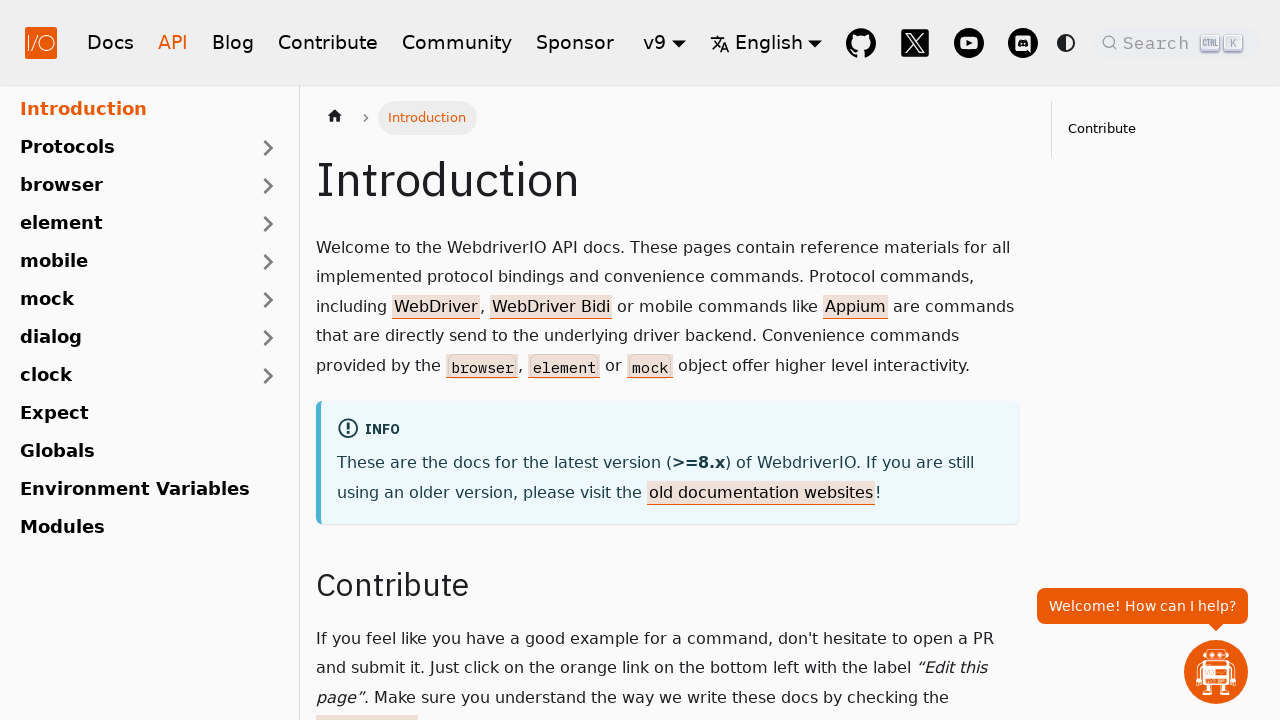

API documentation page loaded
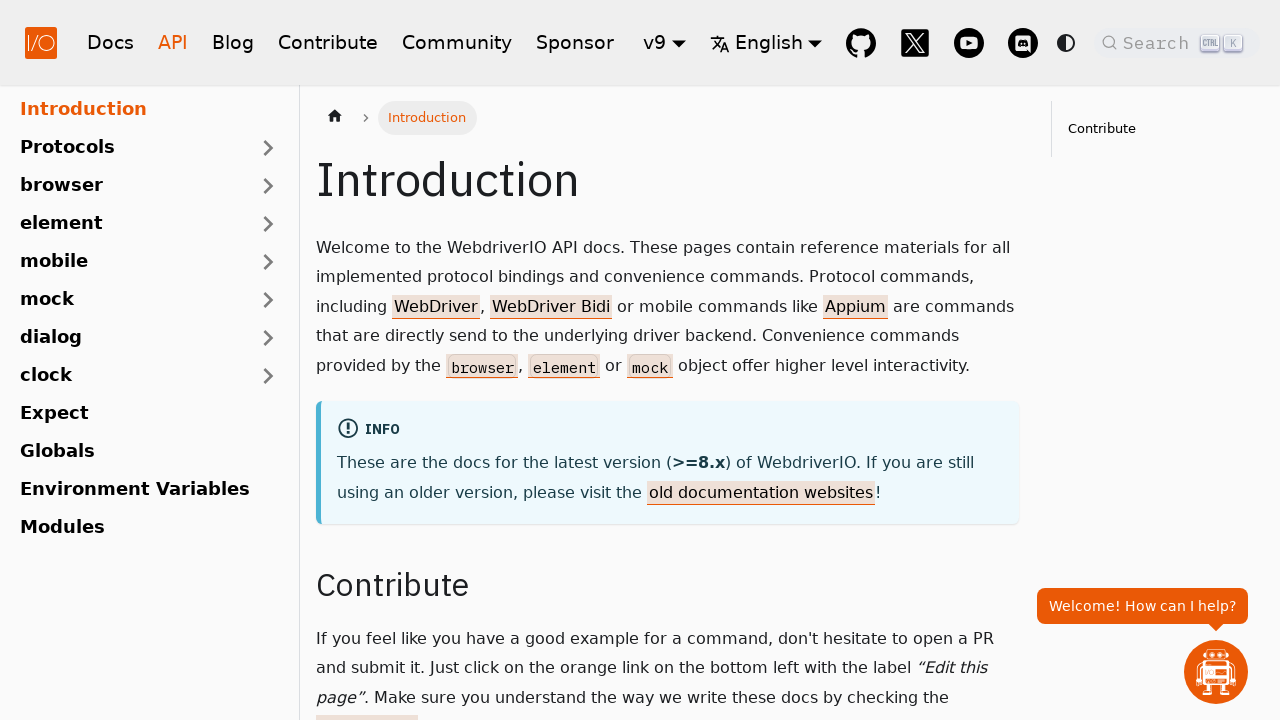

Clicked on Element submenu link in API navigation at (127, 224) on xpath=//a[contains(@class,"menu__link--sublist") and @href="/docs/api/element"]
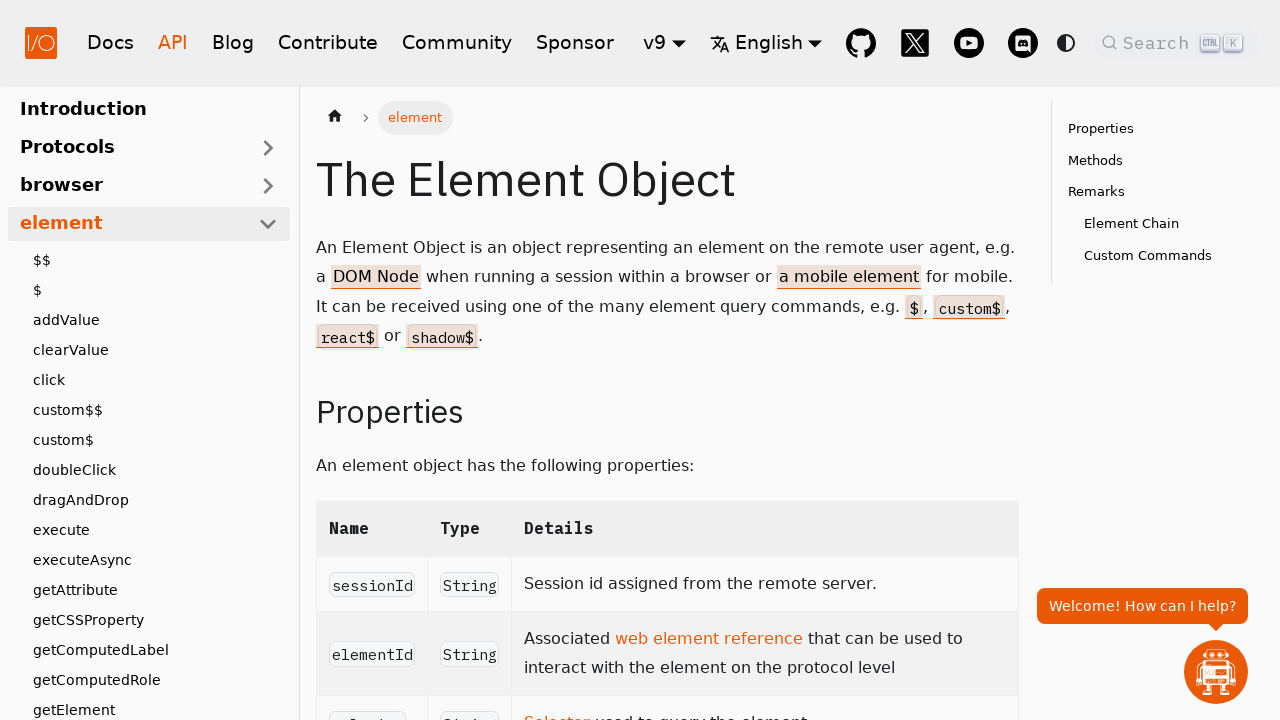

Element documentation page loaded
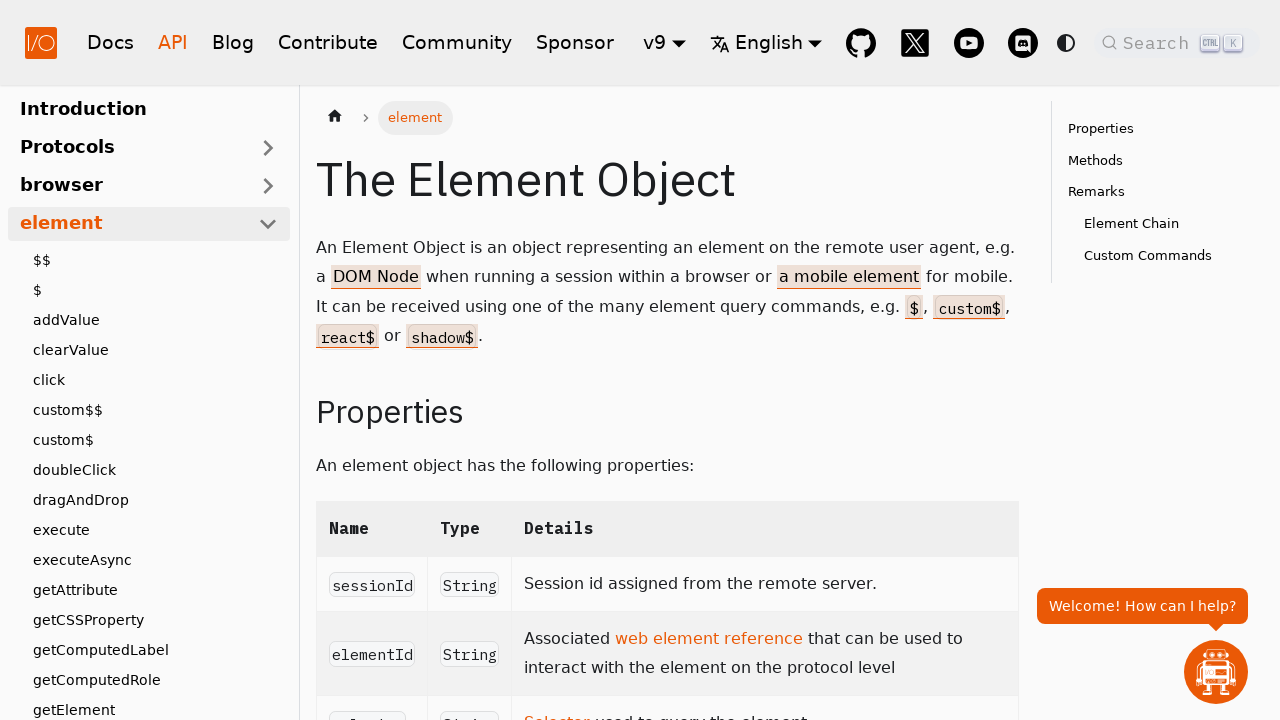

Verified page title is 'The Element Object'
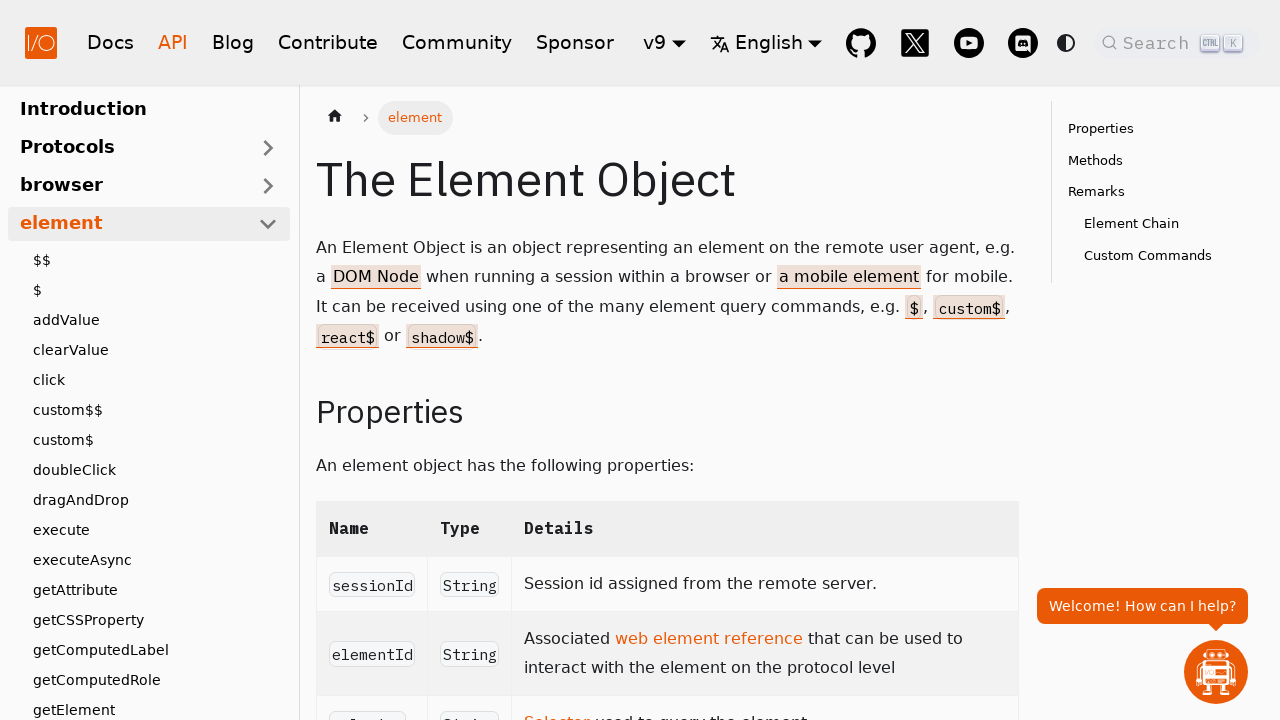

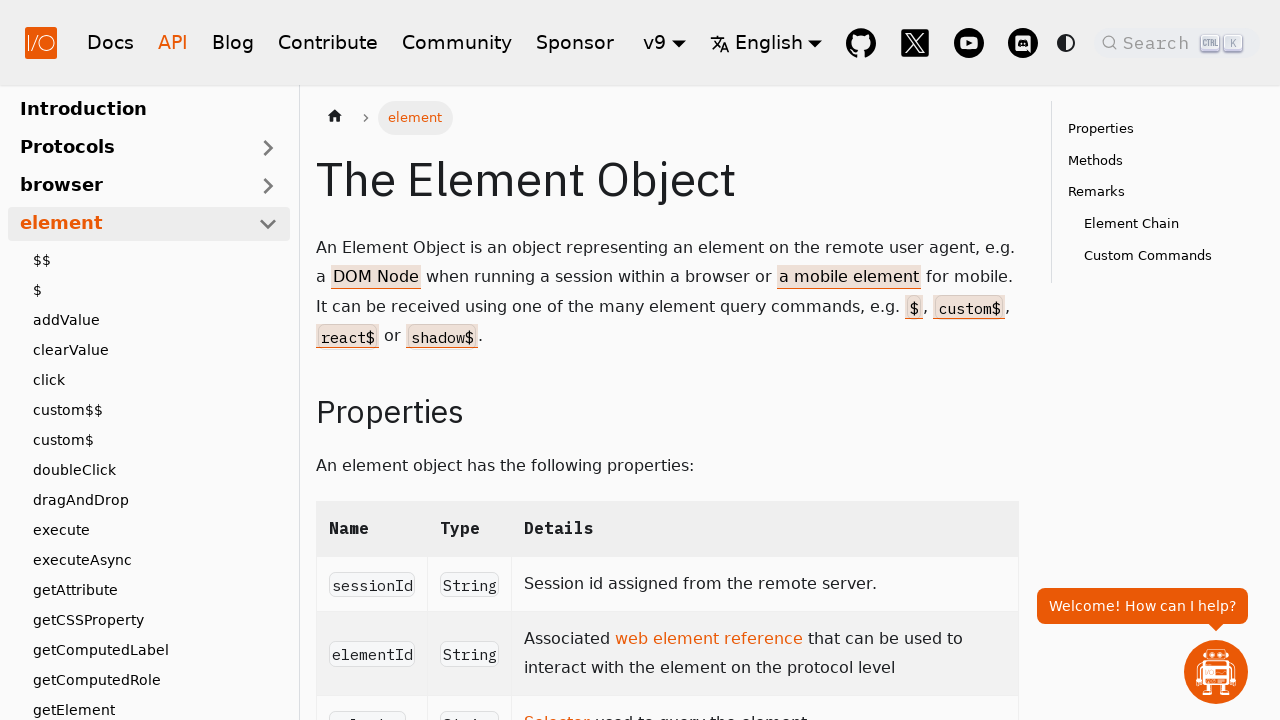